Tests clicking a radio button element on the OpenCart registration page

Starting URL: https://naveenautomationlabs.com/opencart/index.php?route=account/register

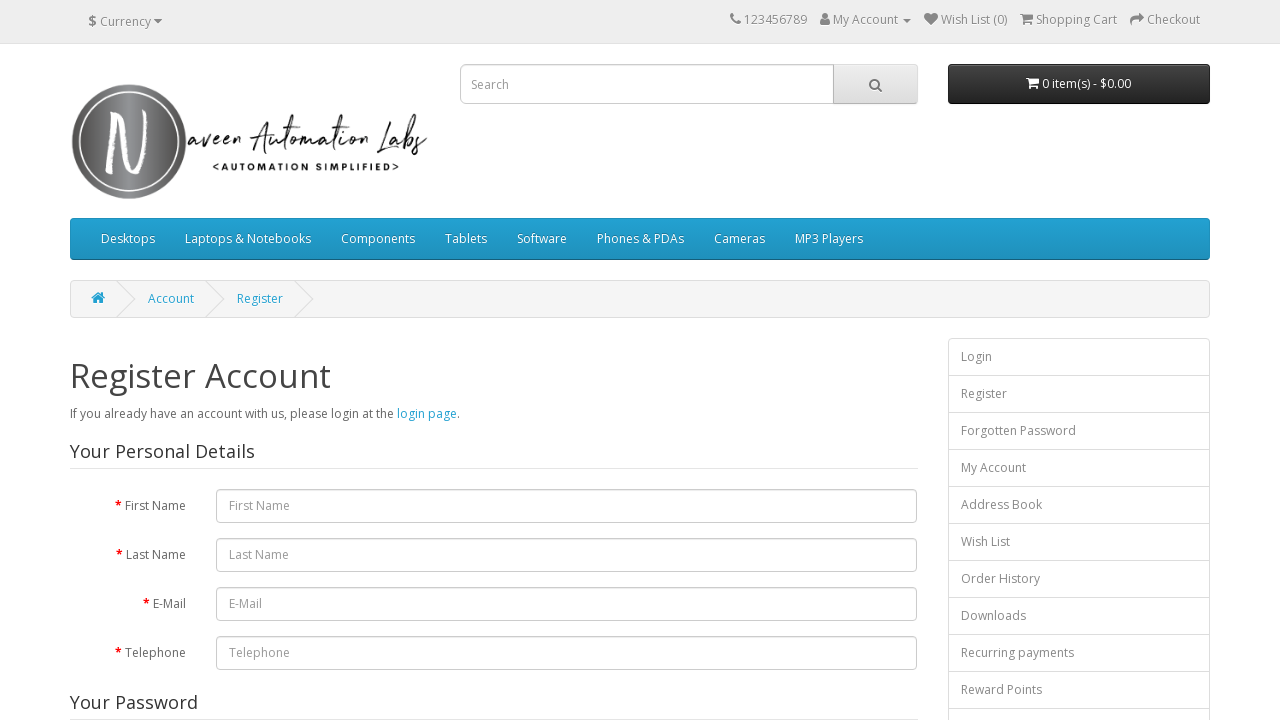

Navigated to OpenCart registration page
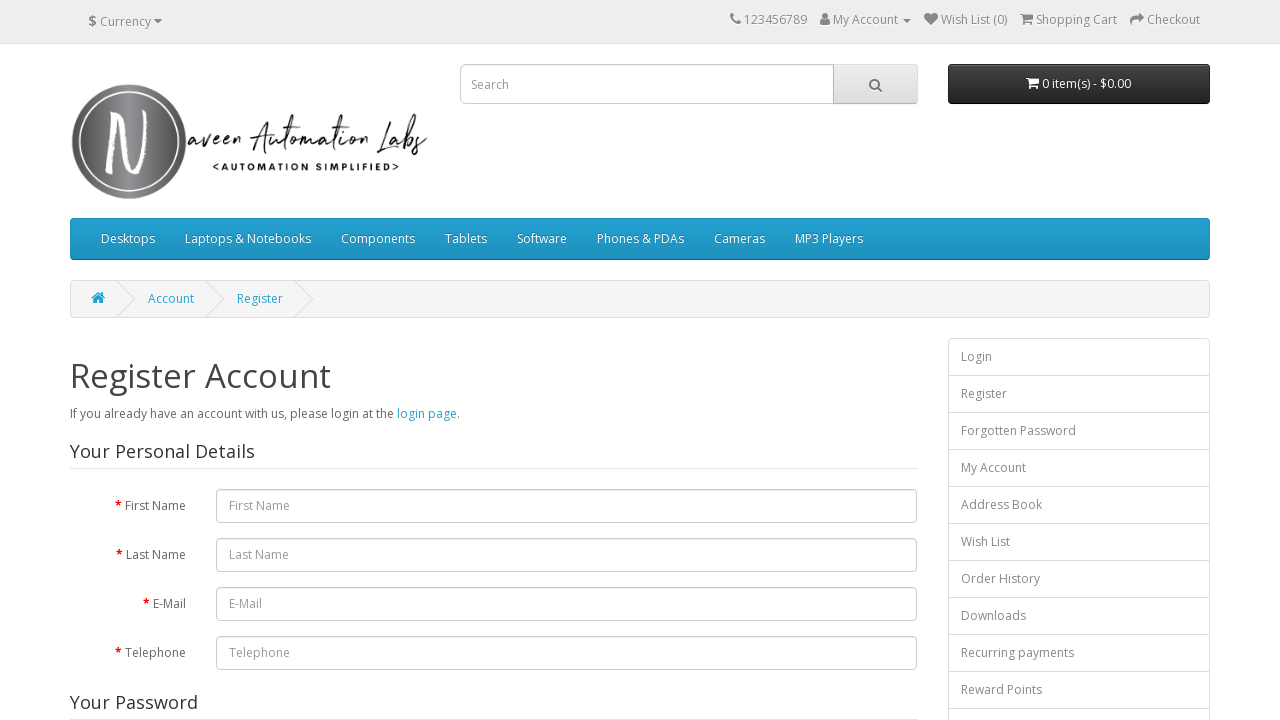

Clicked radio button element on registration page at (236, 369) on #content fieldset:last-of-type div div label:first-of-type
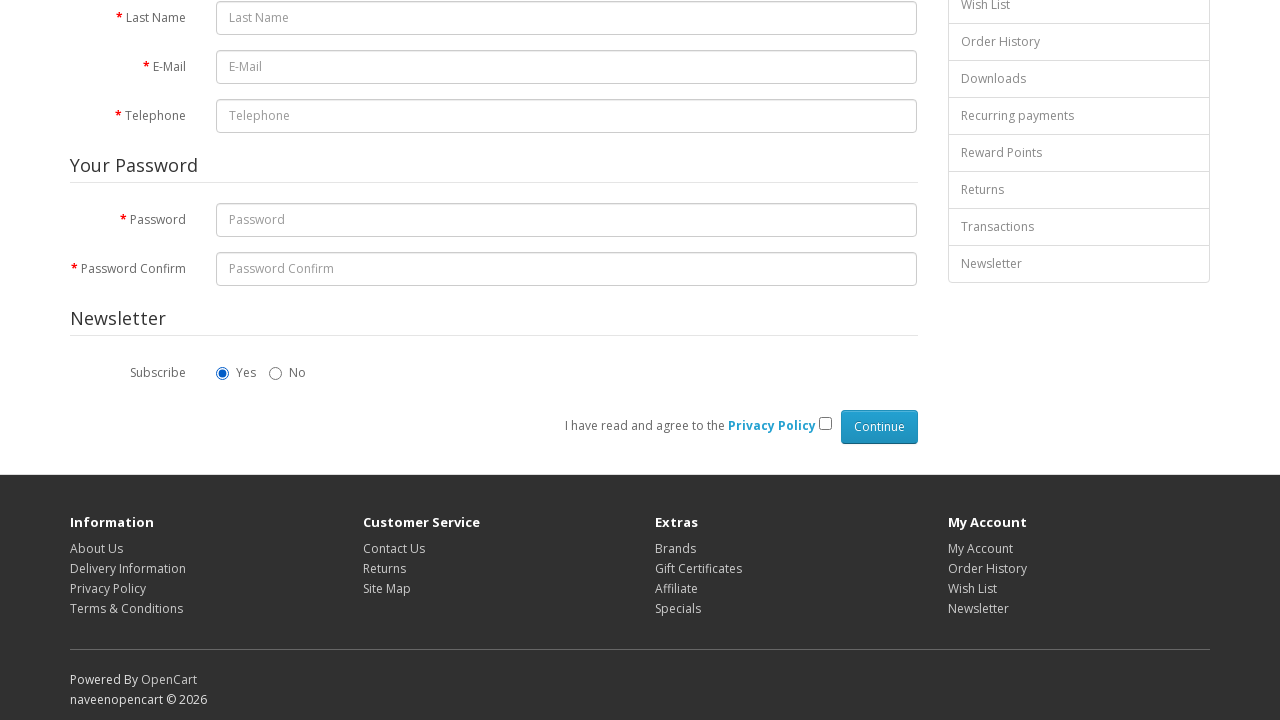

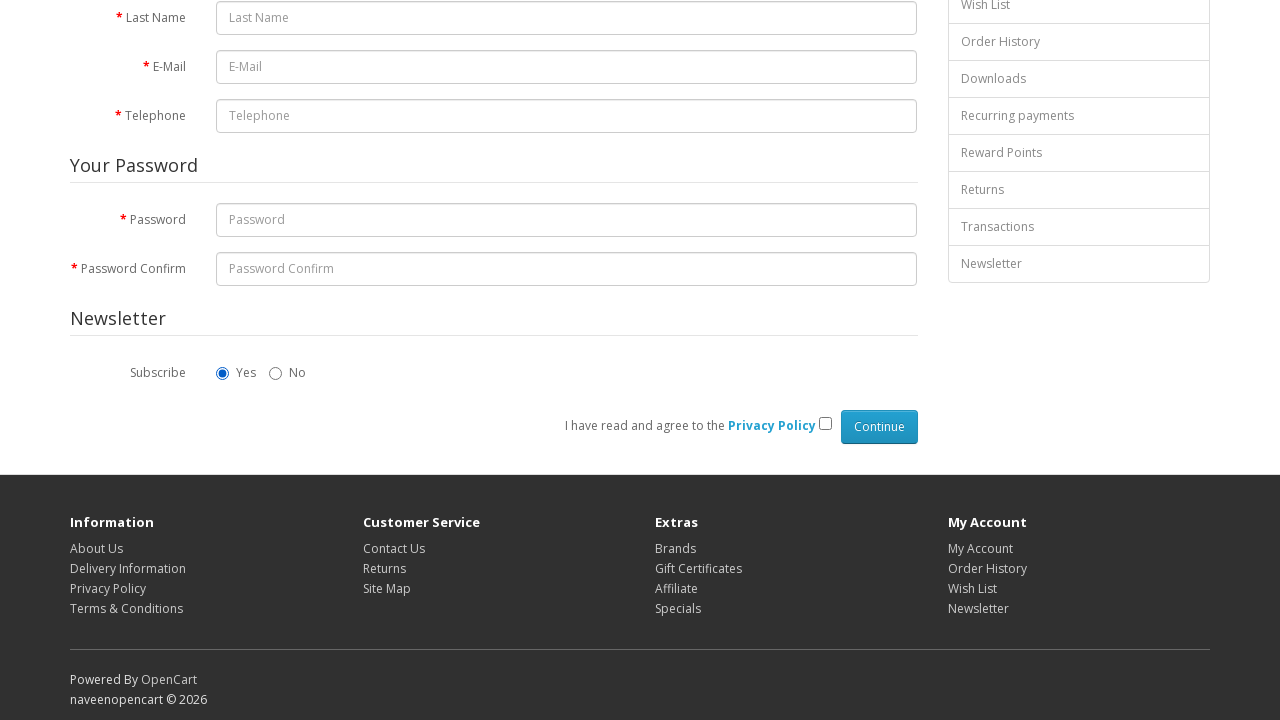